Tests dropdown selection functionality by navigating to the dropdown page, selecting an option from the dropdown menu, and verifying the selection is applied.

Starting URL: https://the-internet.herokuapp.com/

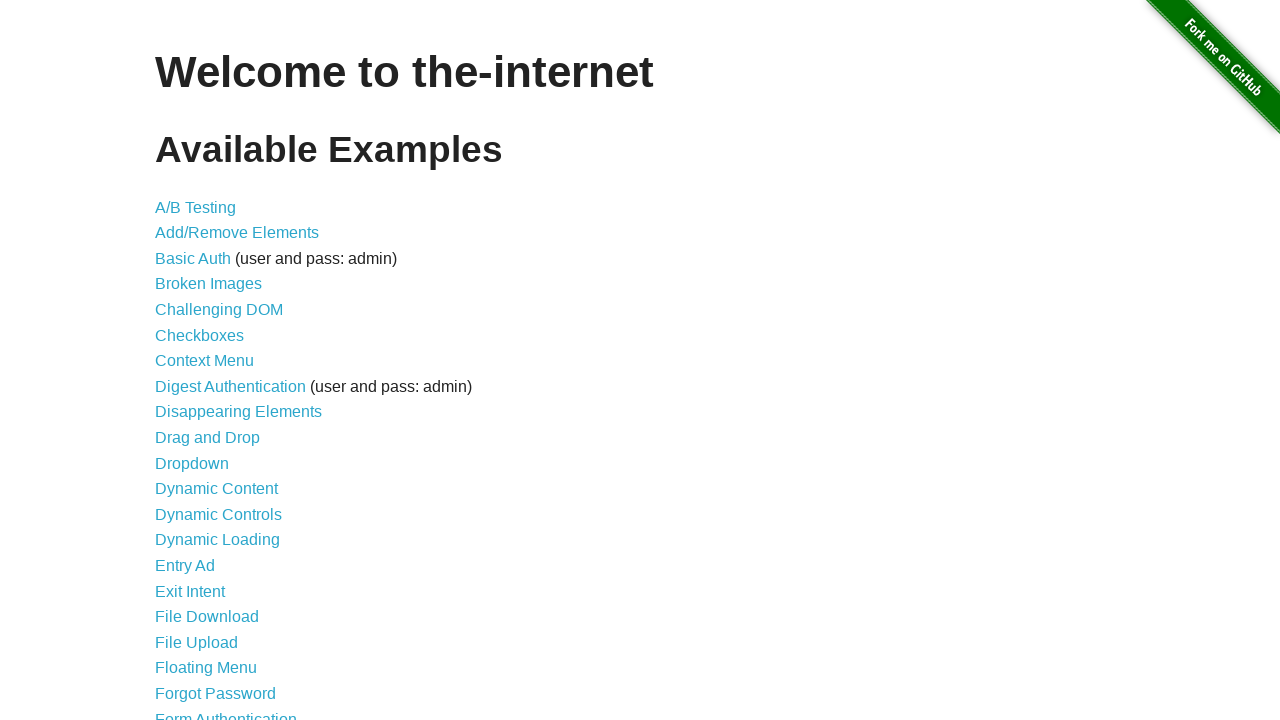

Clicked on the Dropdown link from the main menu at (192, 463) on a[href='/dropdown']
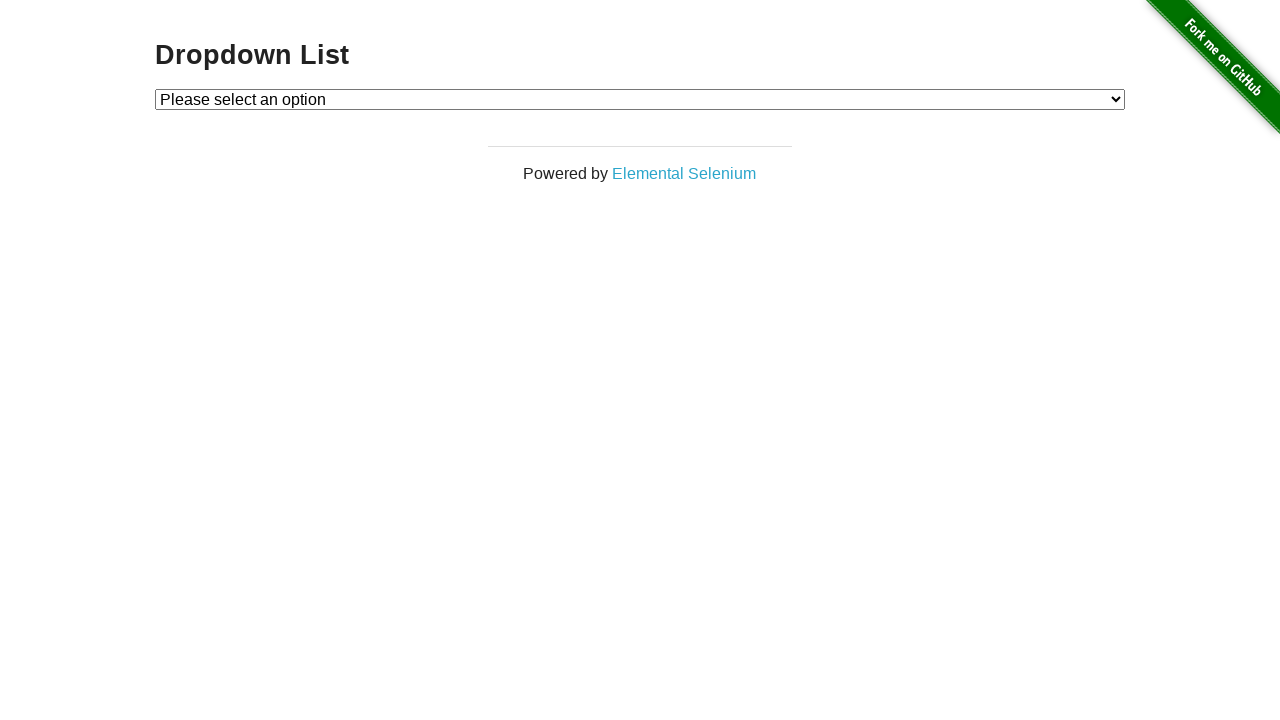

Dropdown page loaded successfully
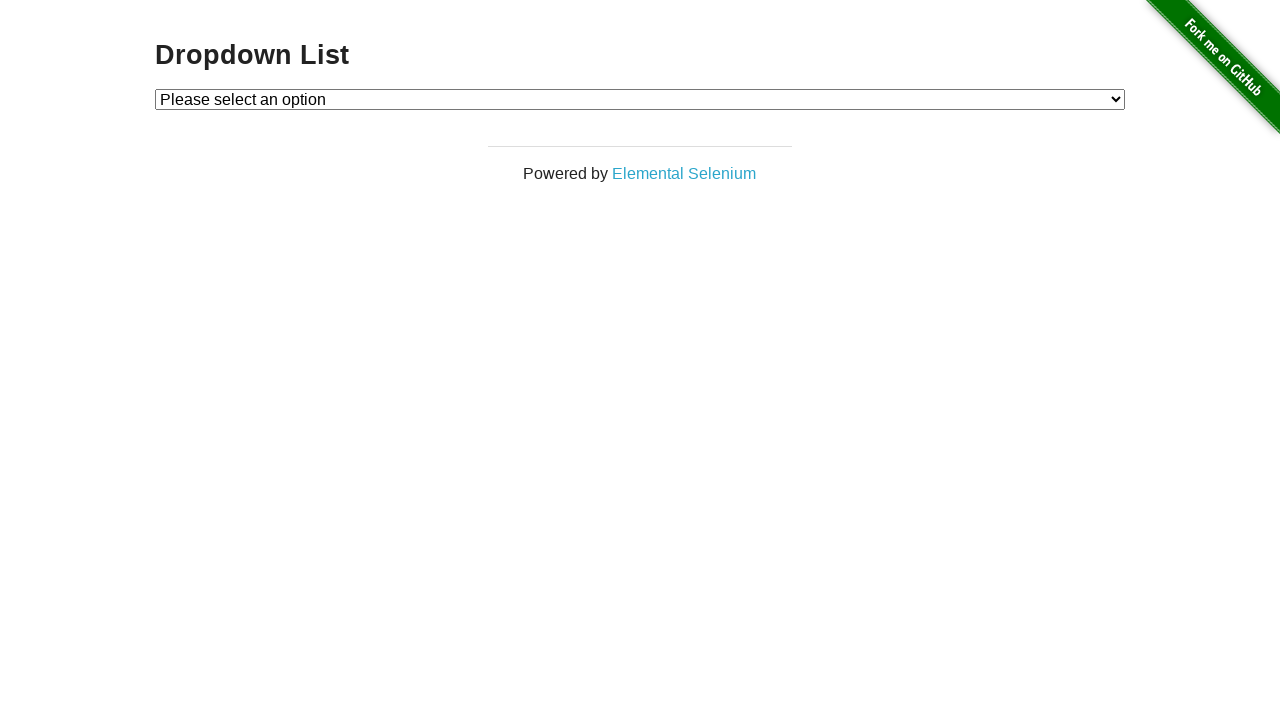

Selected Option 1 from the dropdown menu on #dropdown
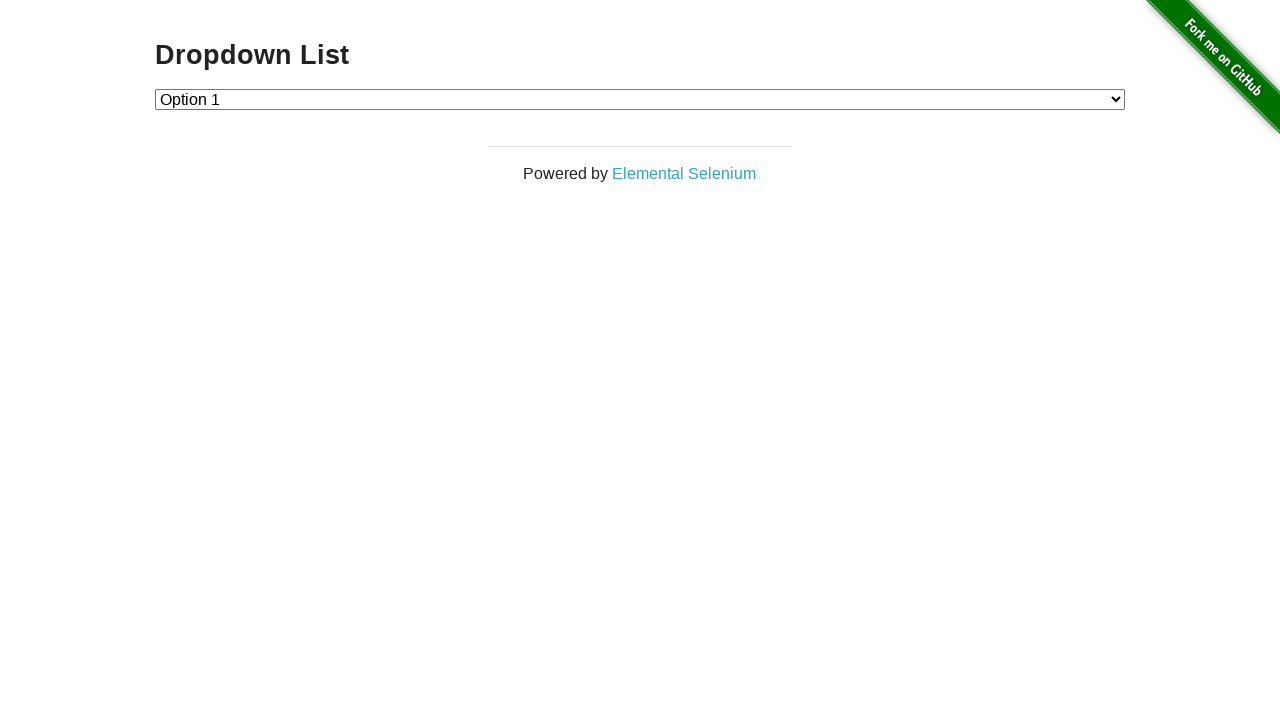

Located the selected dropdown option
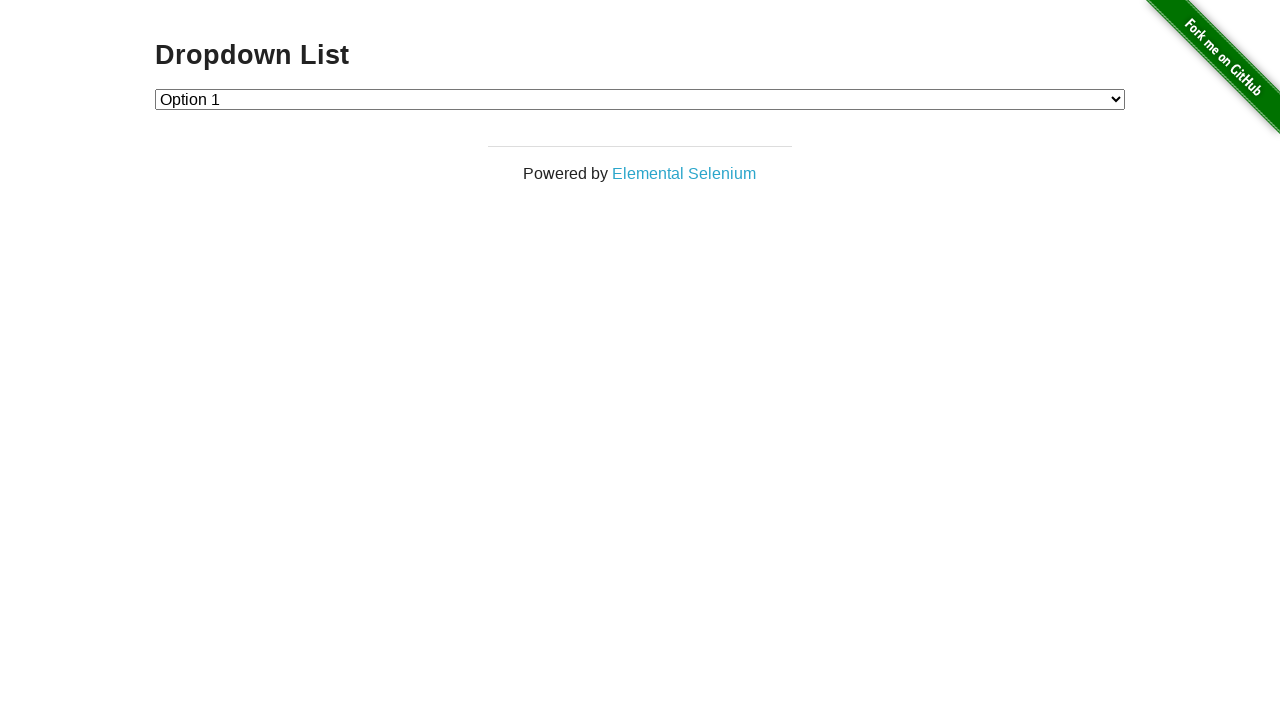

Verified that Option 1 is selected in the dropdown
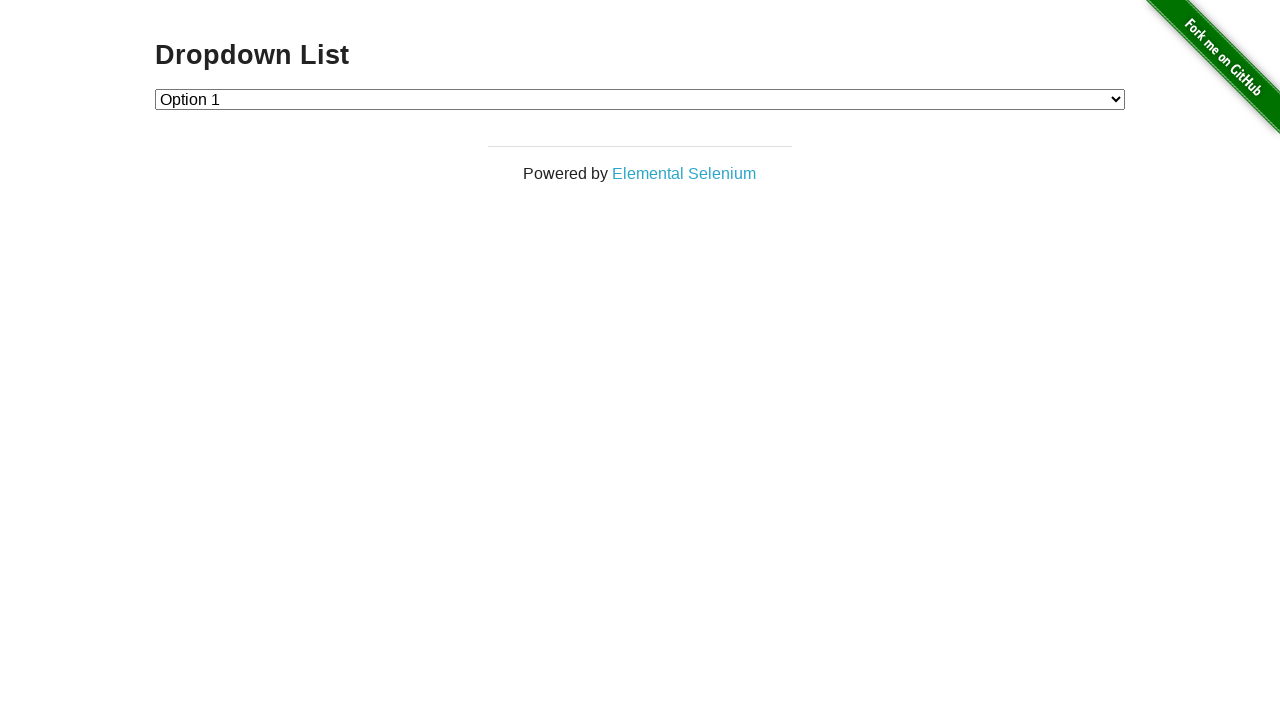

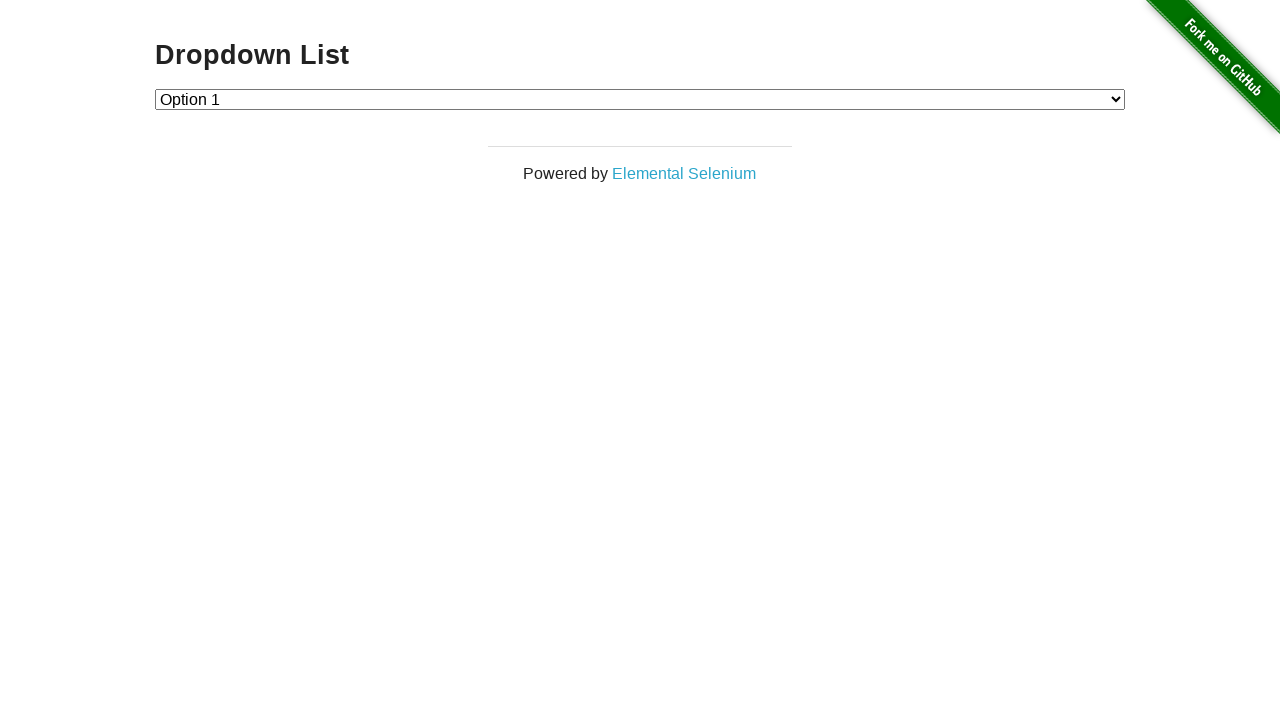